Tests window/tab handling functionality on LeafGround by opening new windows, counting opened tabs, closing windows except the primary one, and handling delayed window opening

Starting URL: https://leafground.com/window.xhtml

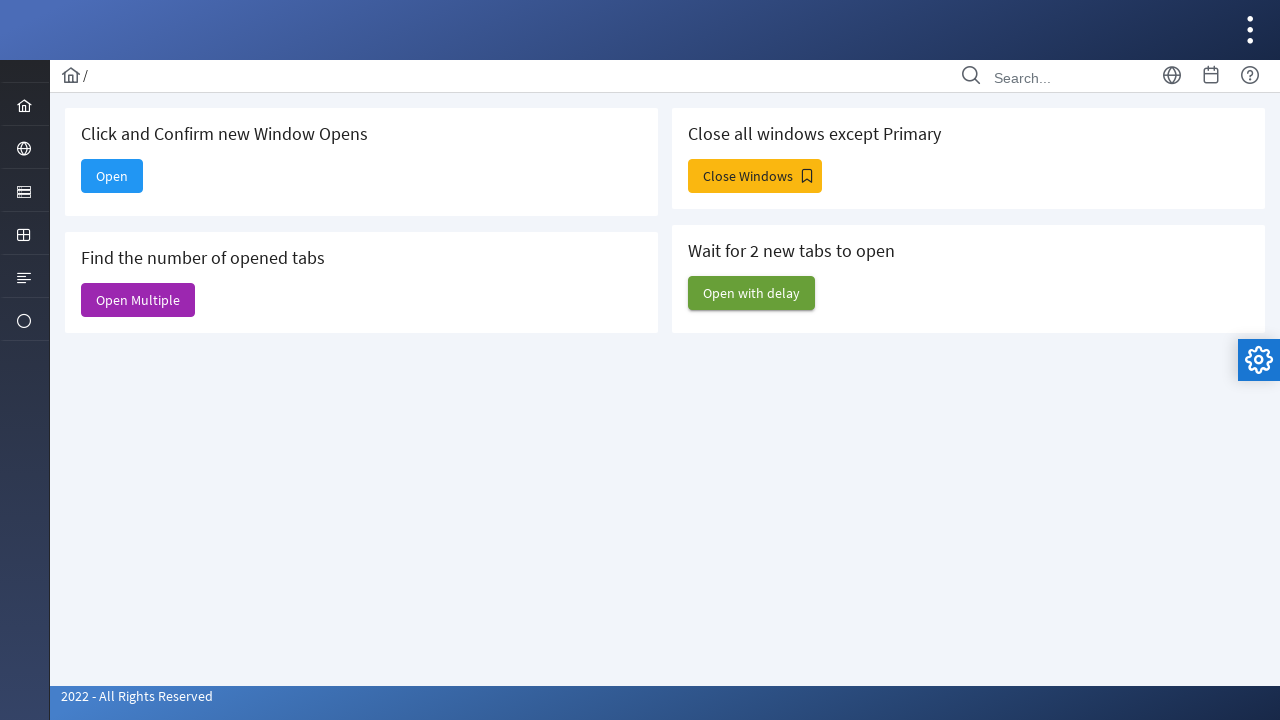

Clicked button to open new window at (112, 176) on button.ui-button.ui-widget.ui-state-default.ui-corner-all.ui-button-text-only.mr
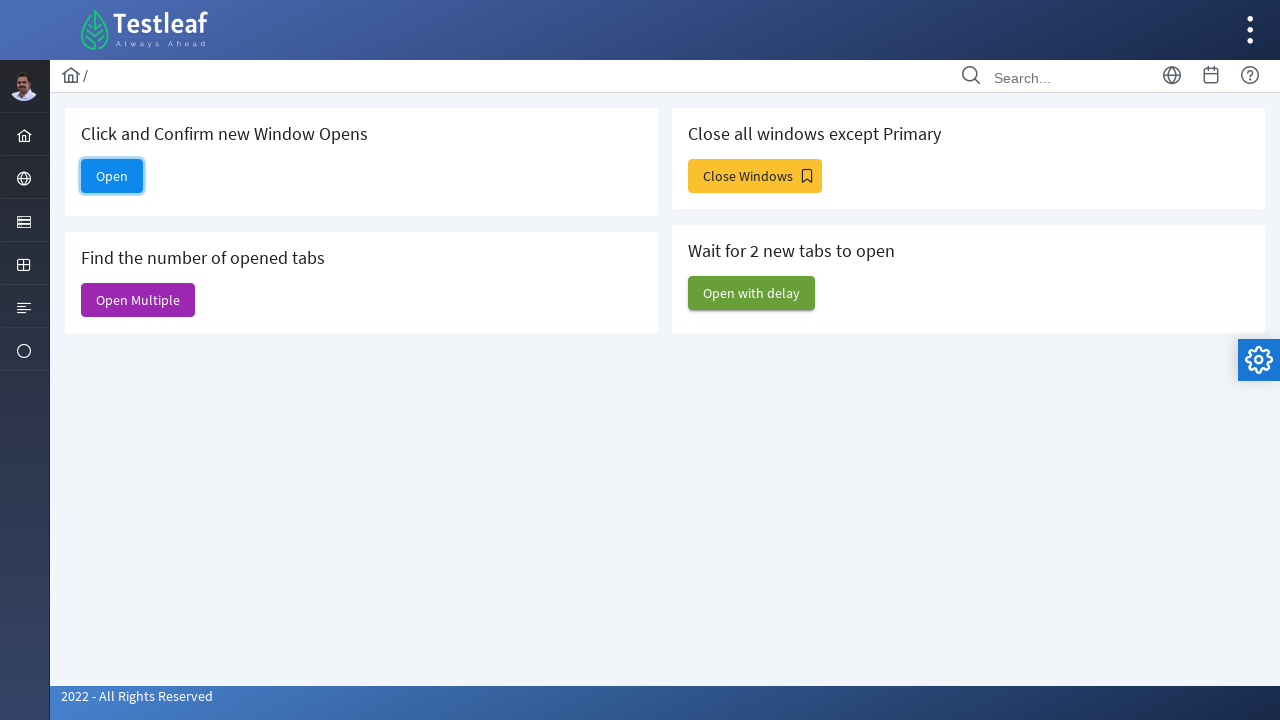

New window loaded and ready
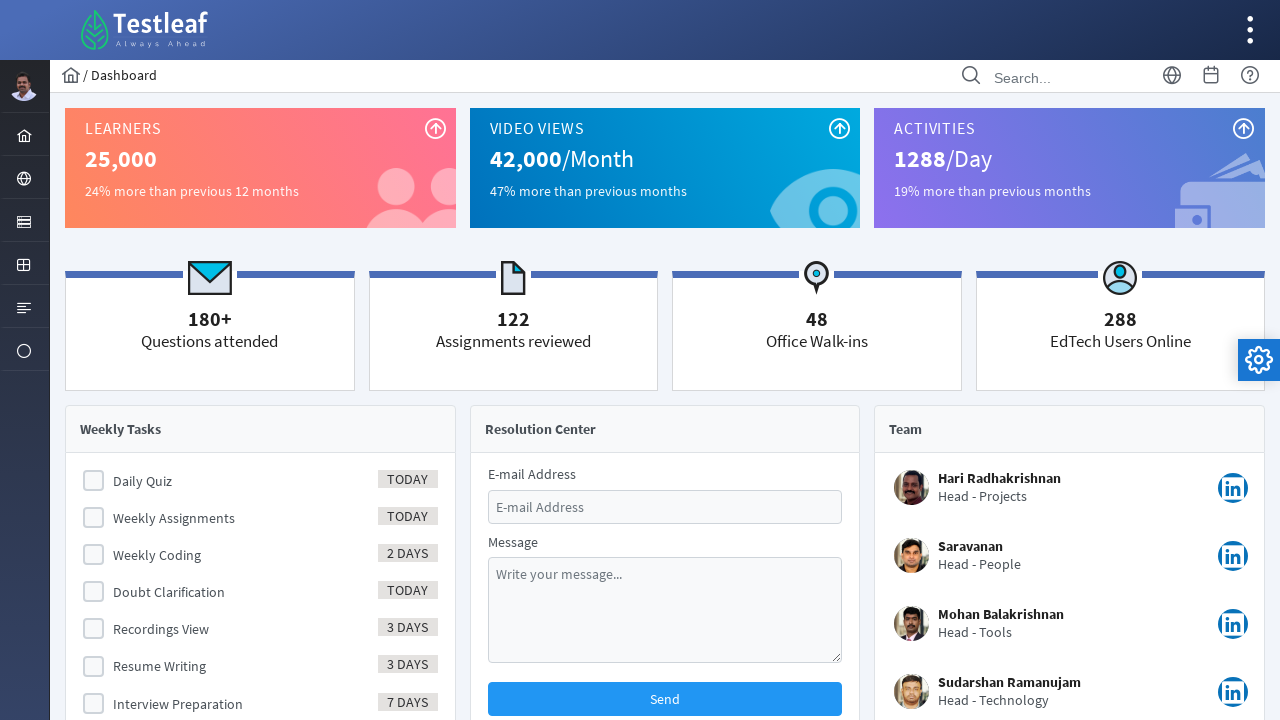

Verified new window title: Dashboard
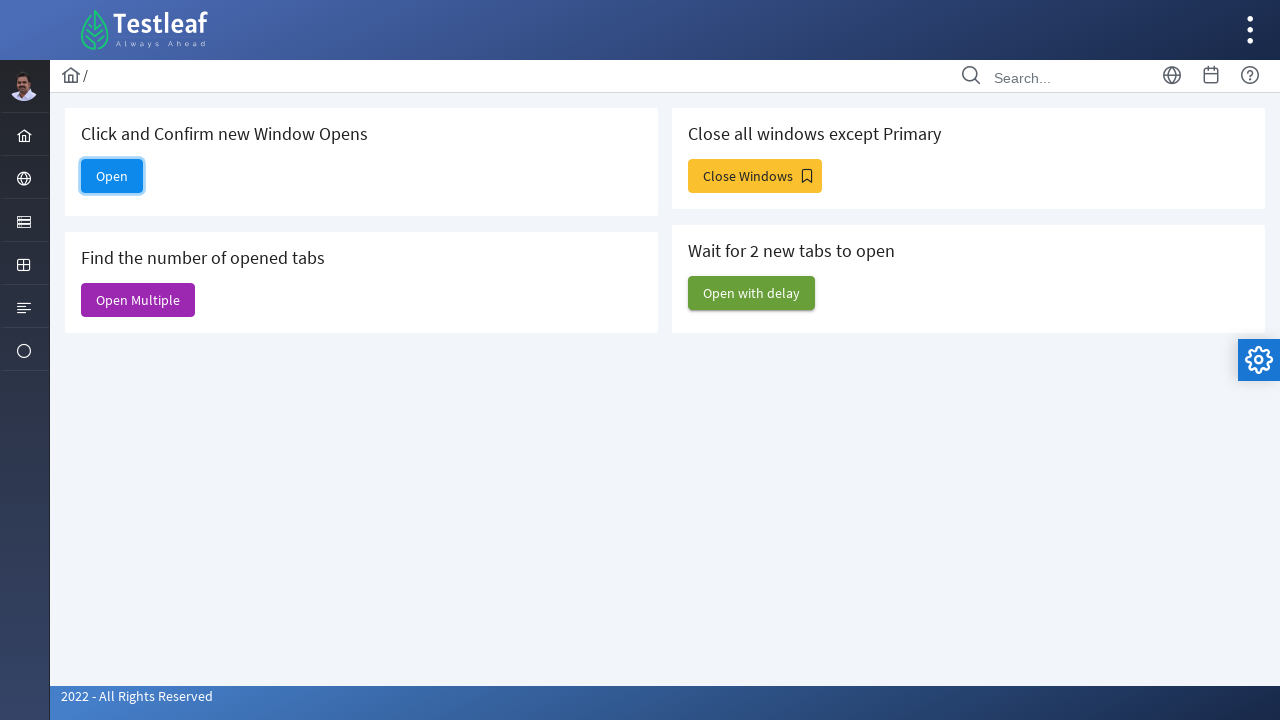

Closed the newly opened window
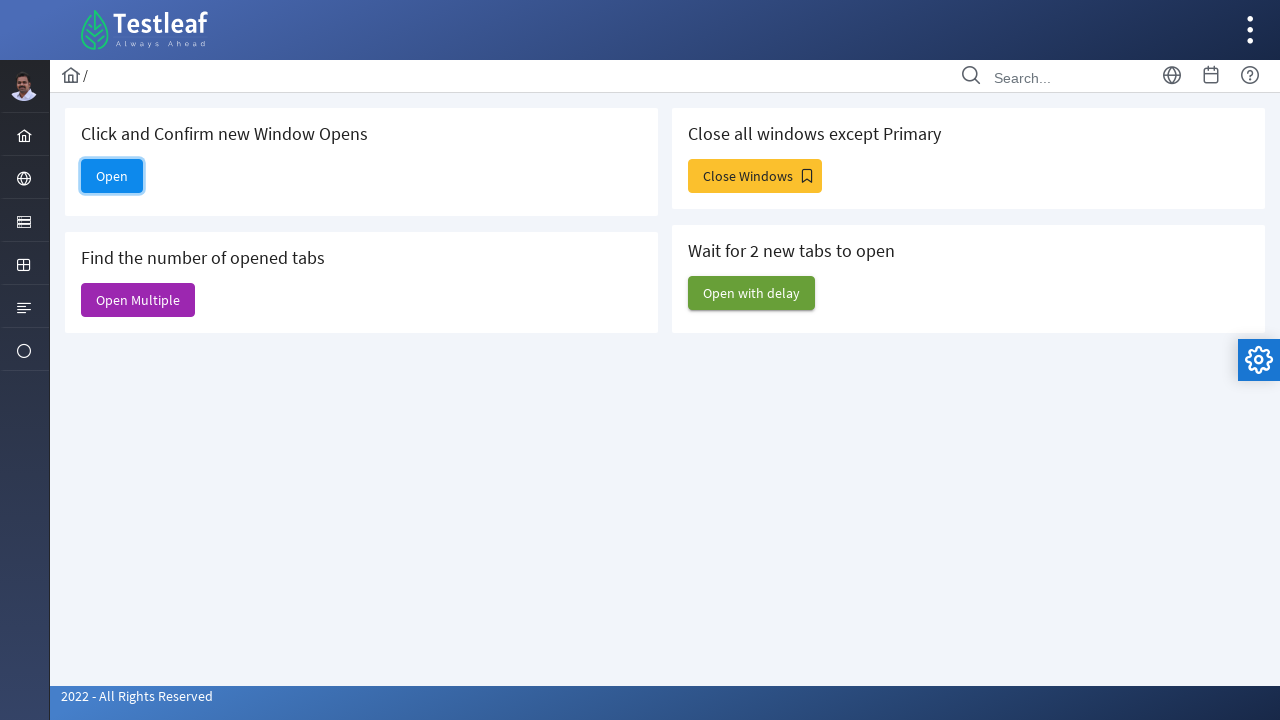

Clicked 'Open Multiple' button to open multiple windows at (138, 300) on xpath=//span[text()='Open Multiple']
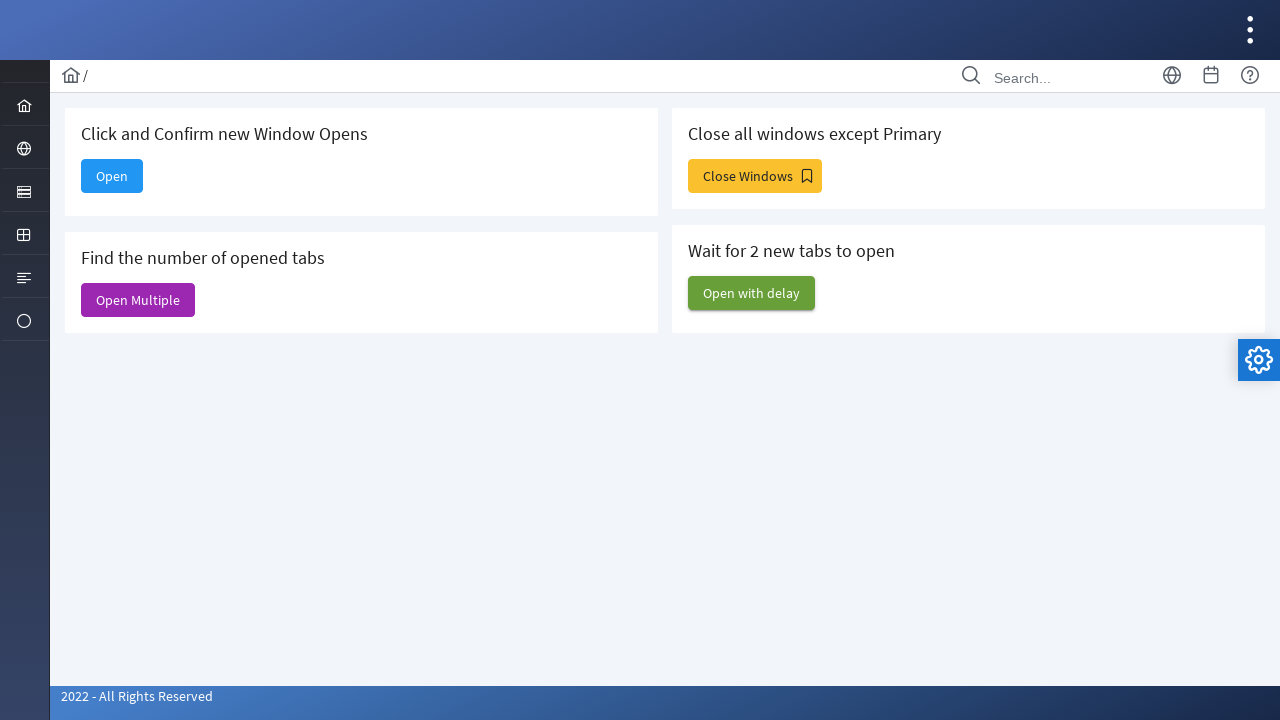

Waited 1 second for multiple windows to open
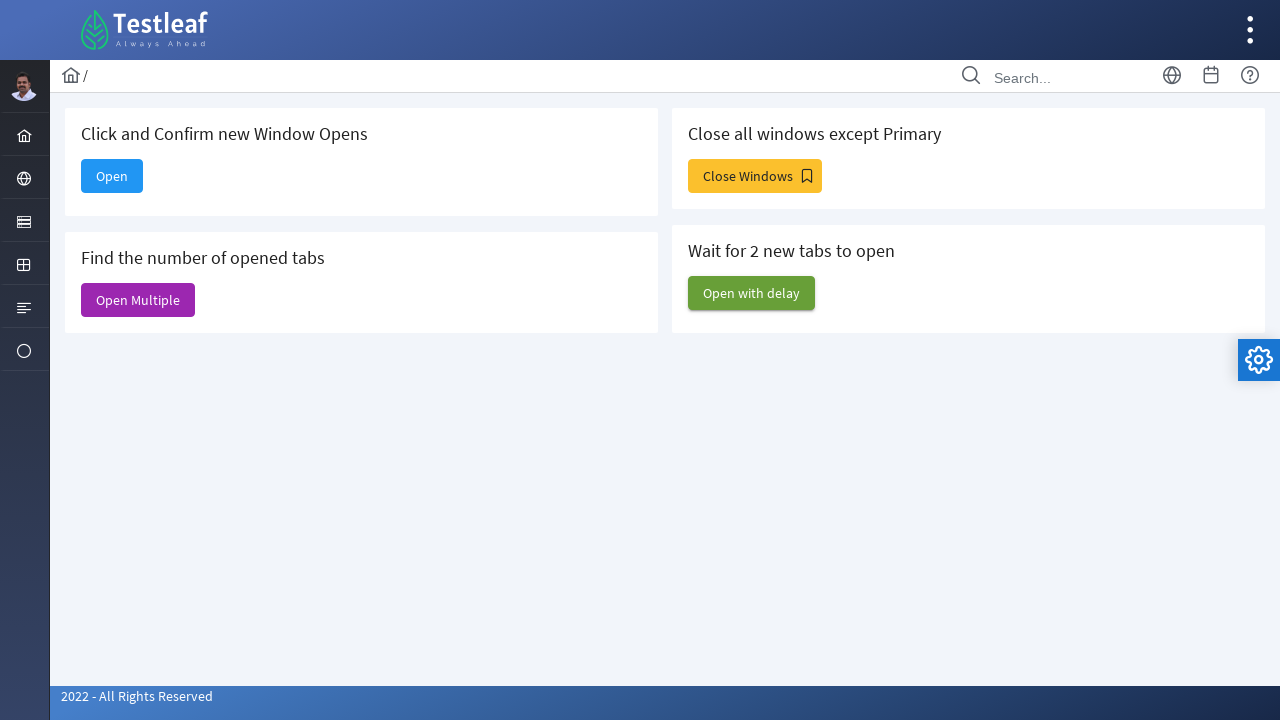

Counted 5 opened windows (excluding primary)
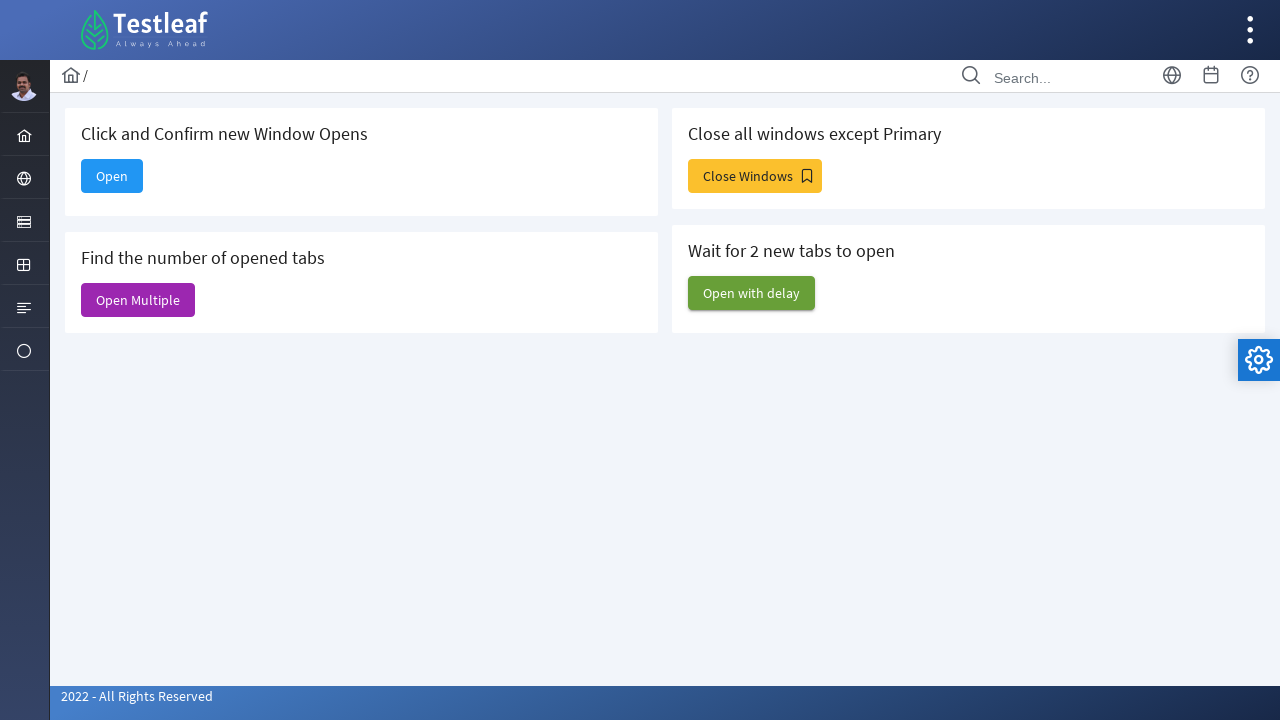

Closed 5 opened windows, keeping only primary
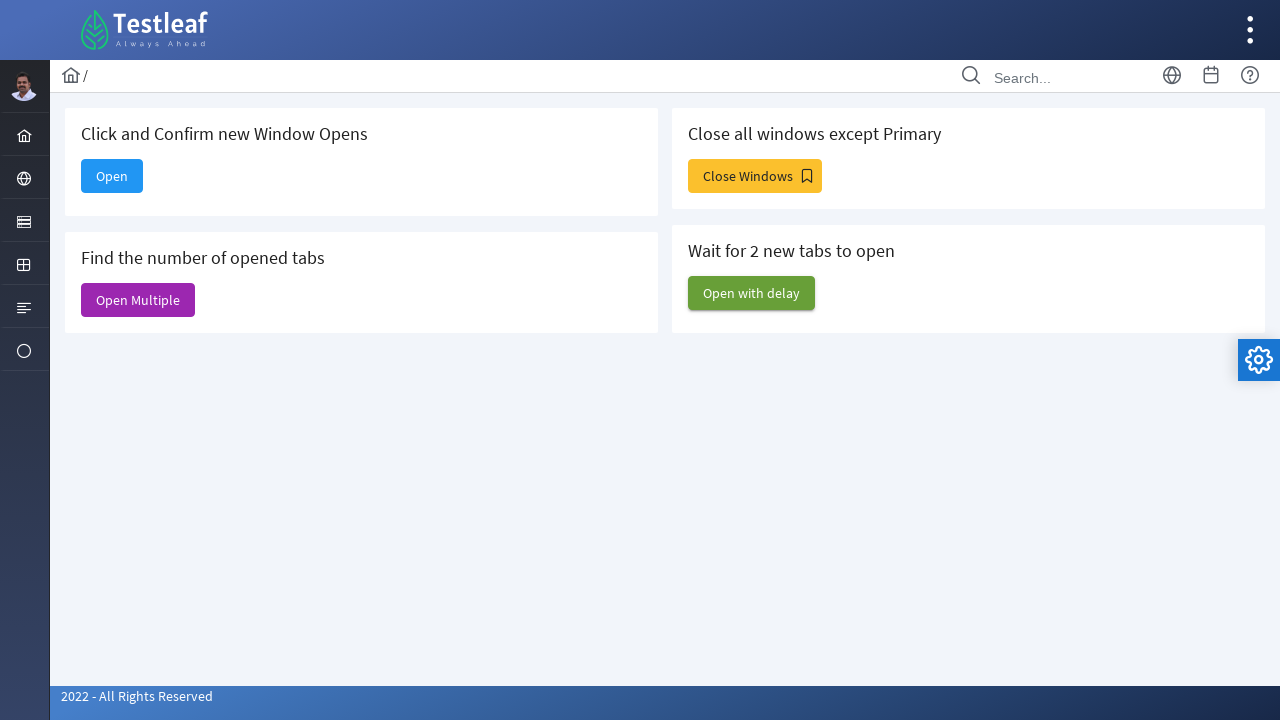

Waited 1 second before clicking 'Close Windows' button
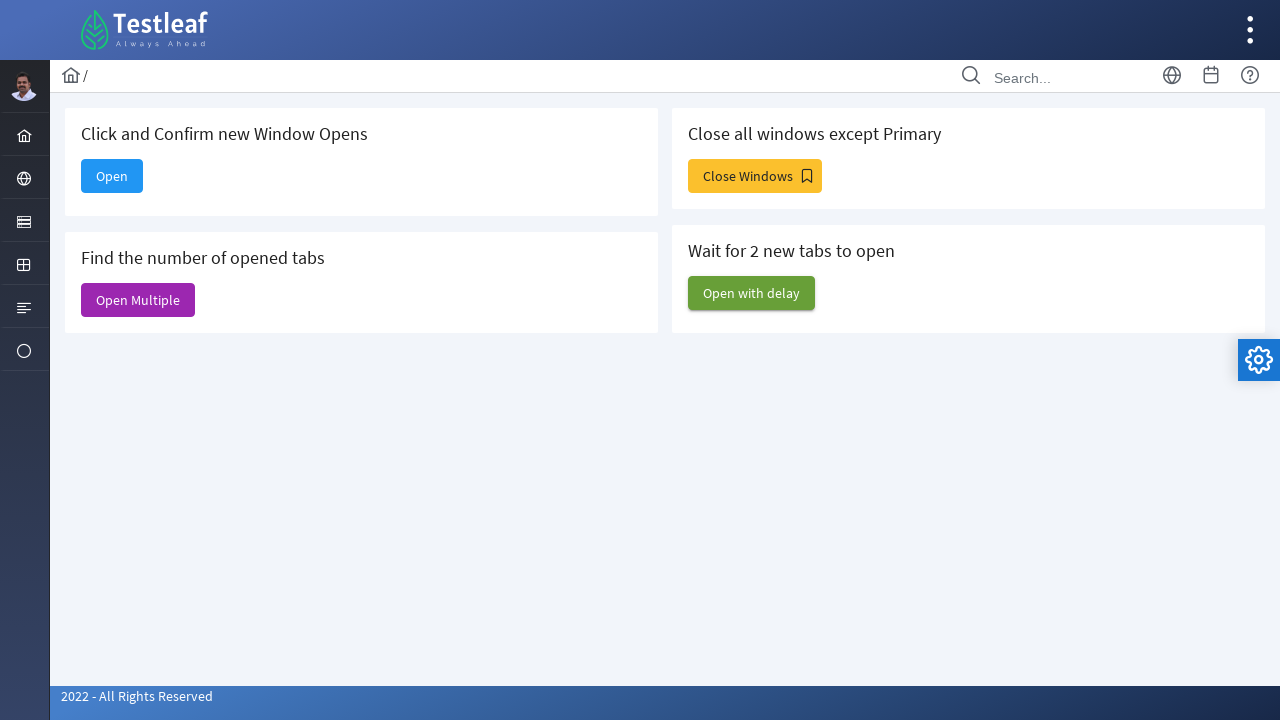

Clicked 'Close Windows' button at (755, 176) on xpath=//span[text()='Close Windows']
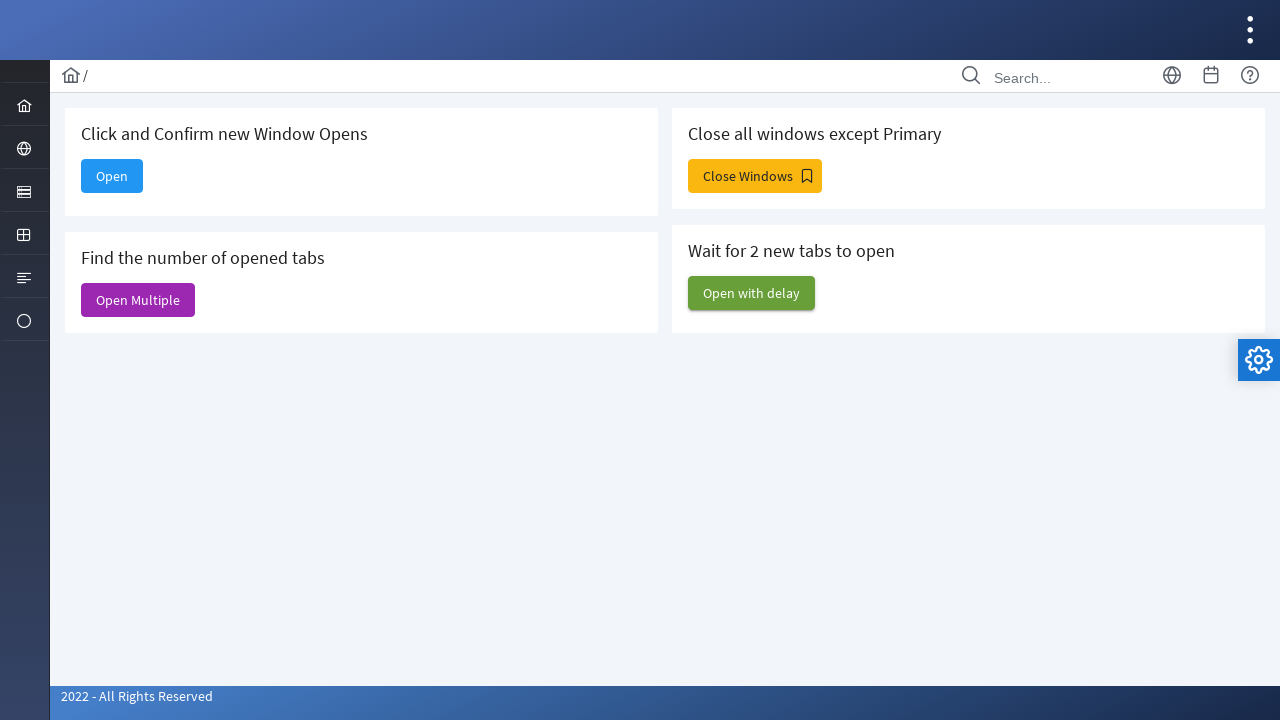

Waited 1 second after clicking 'Close Windows'
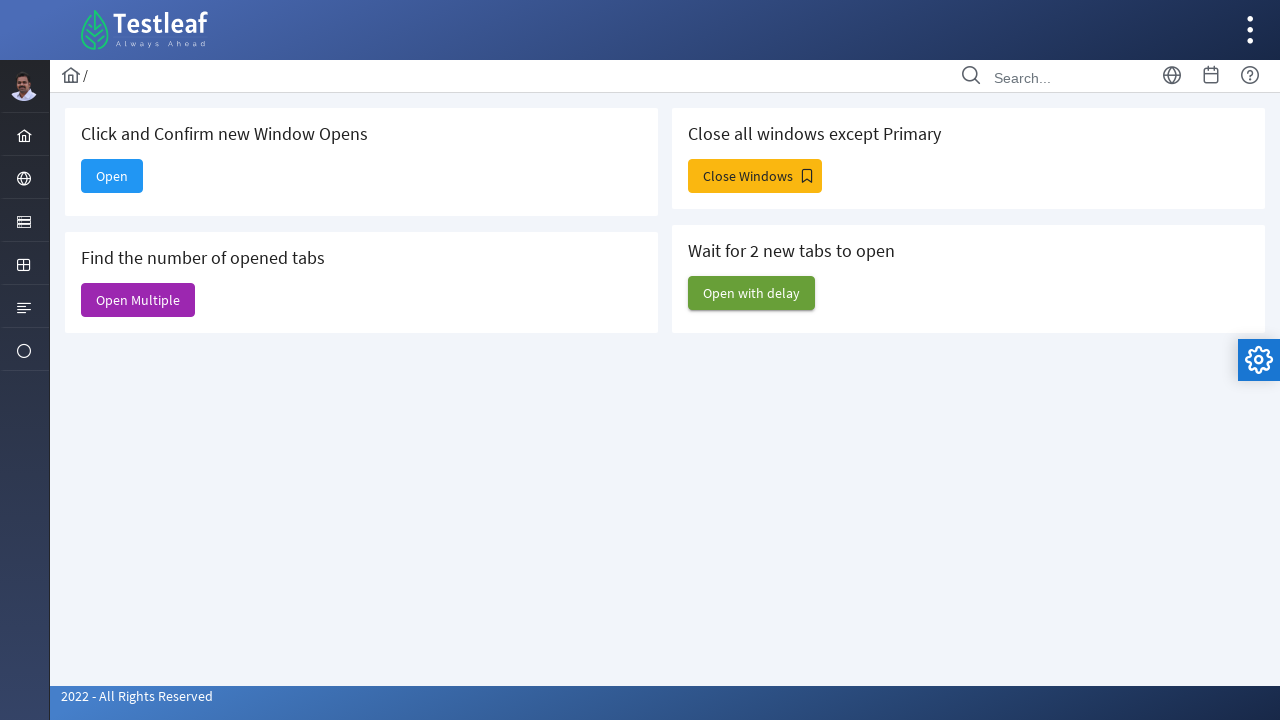

Closed any remaining non-primary windows
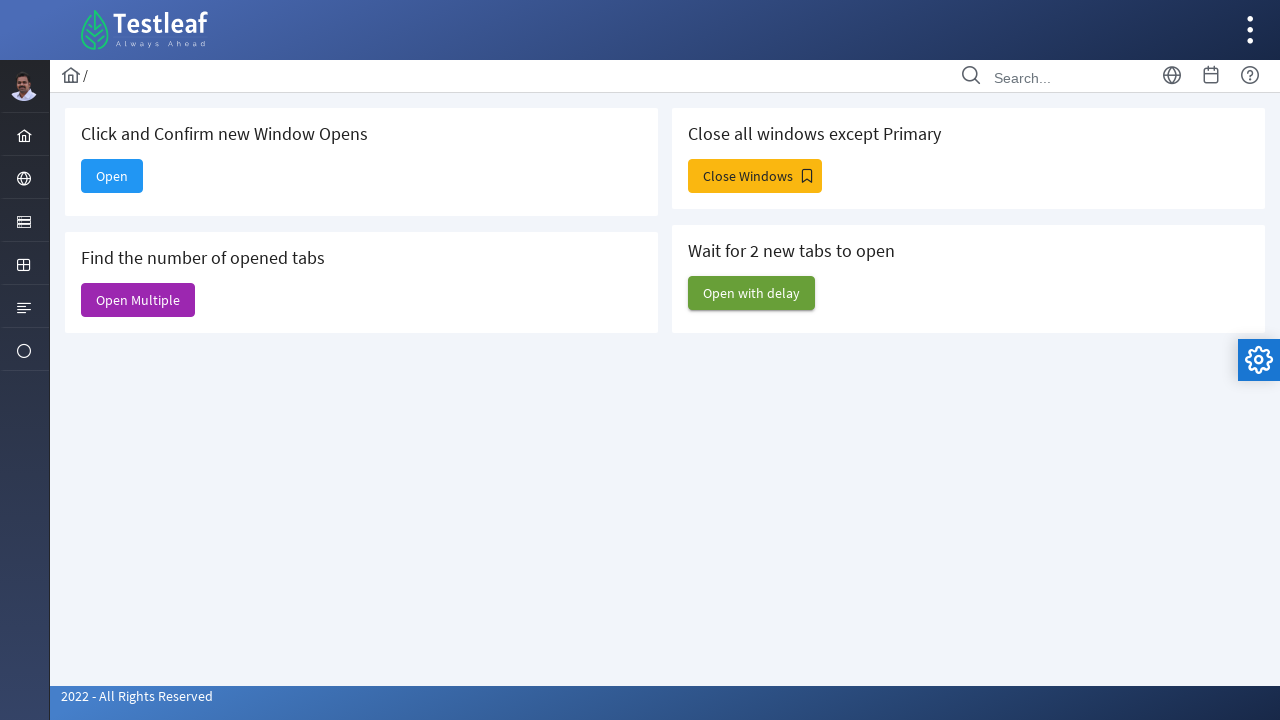

Verified only primary window remains (1 total window)
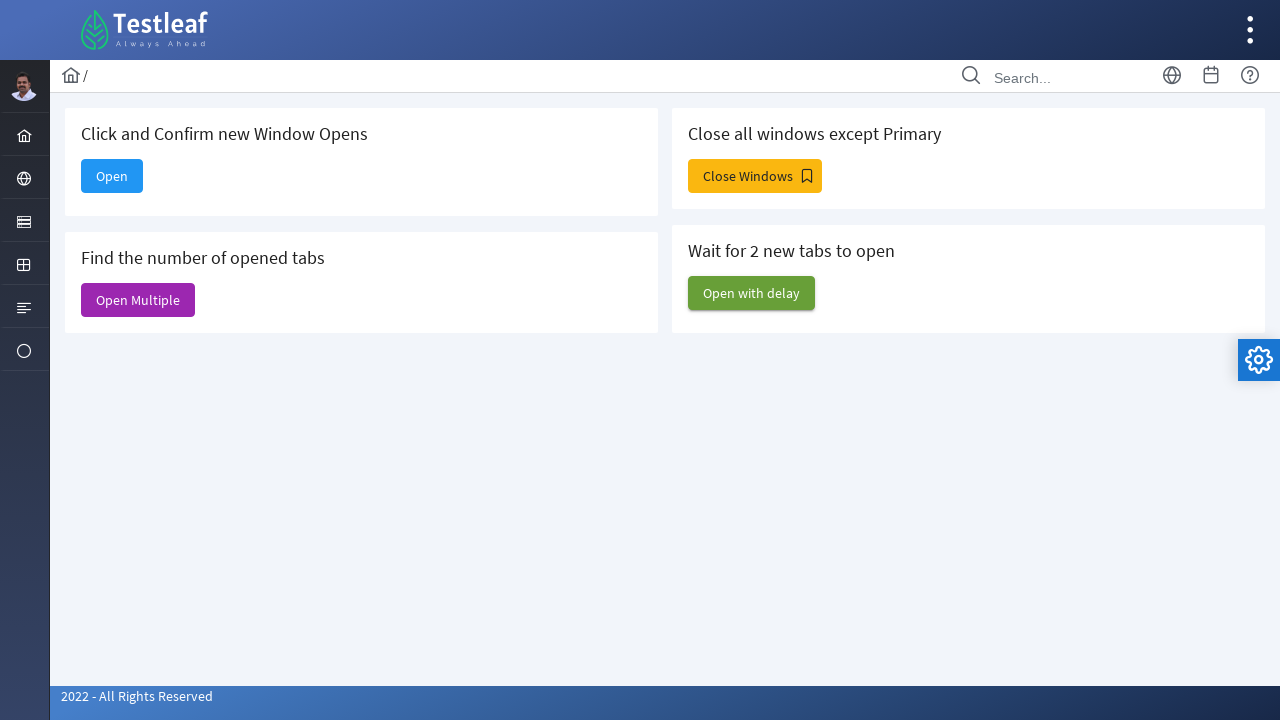

Clicked 'Open with delay' button at (752, 293) on xpath=//span[text()='Open with delay']
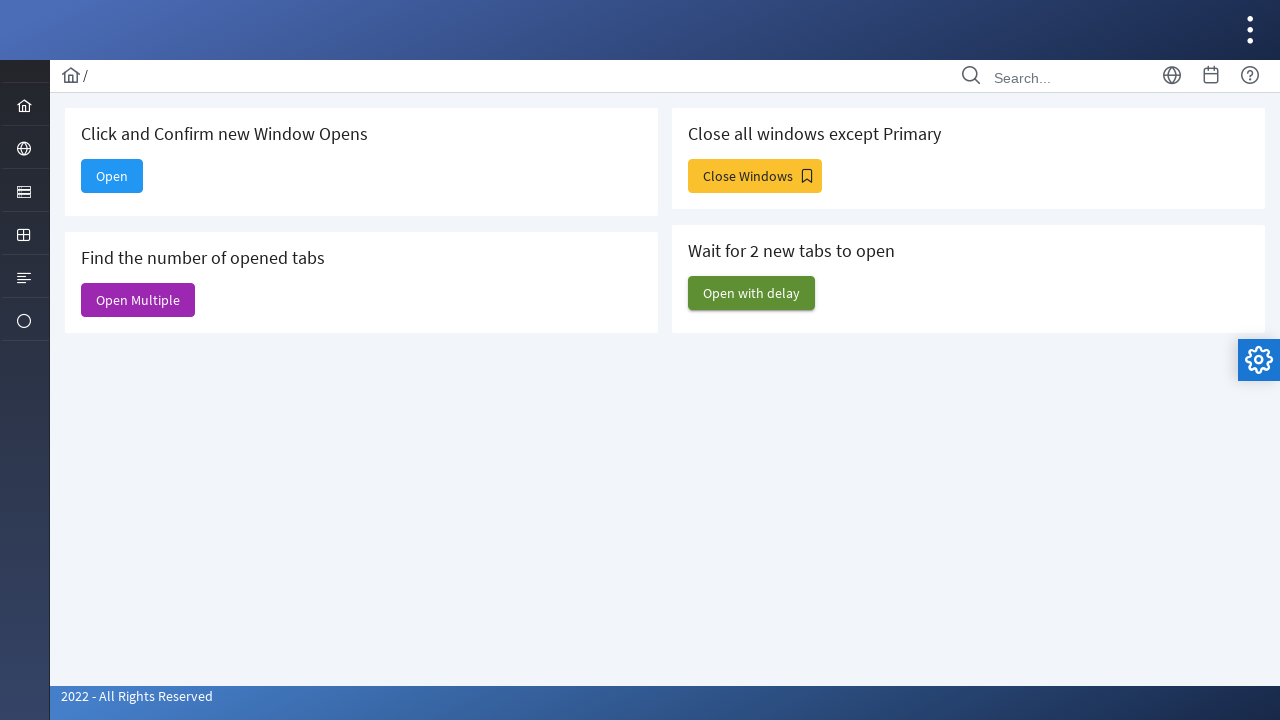

Waited 3 seconds for delayed windows to open
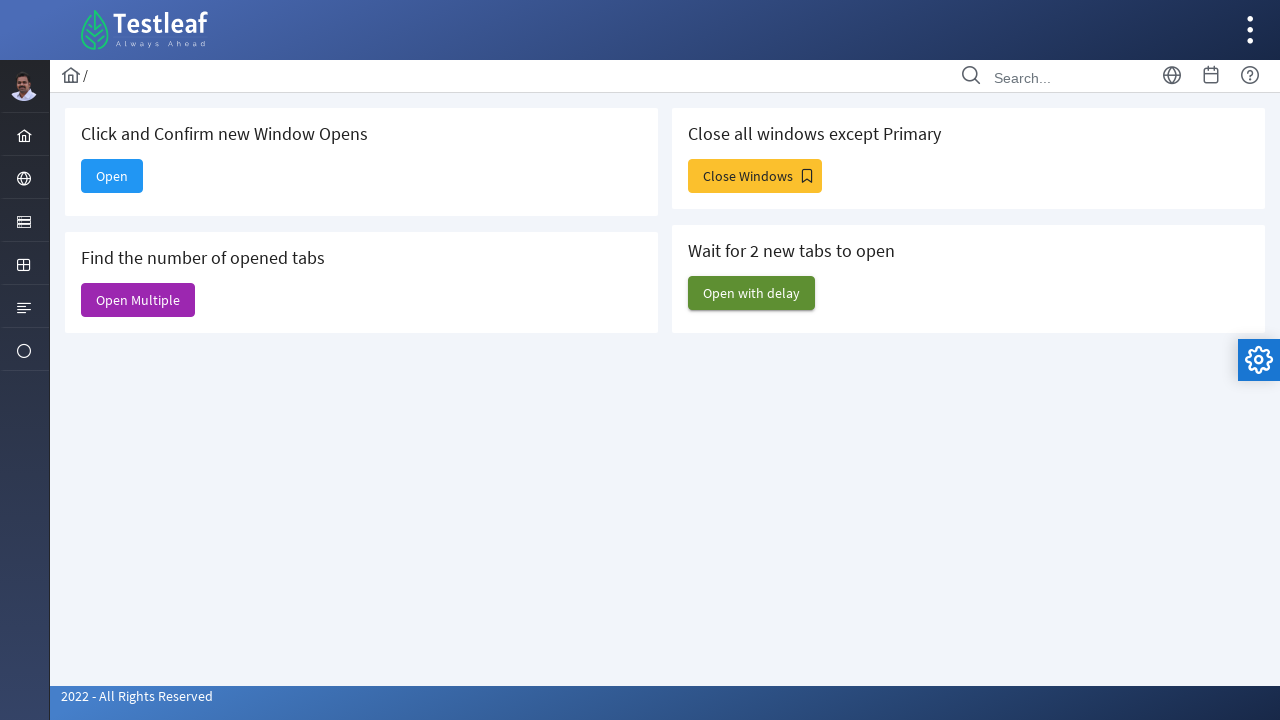

Counted 2 windows opened with delay (excluding primary)
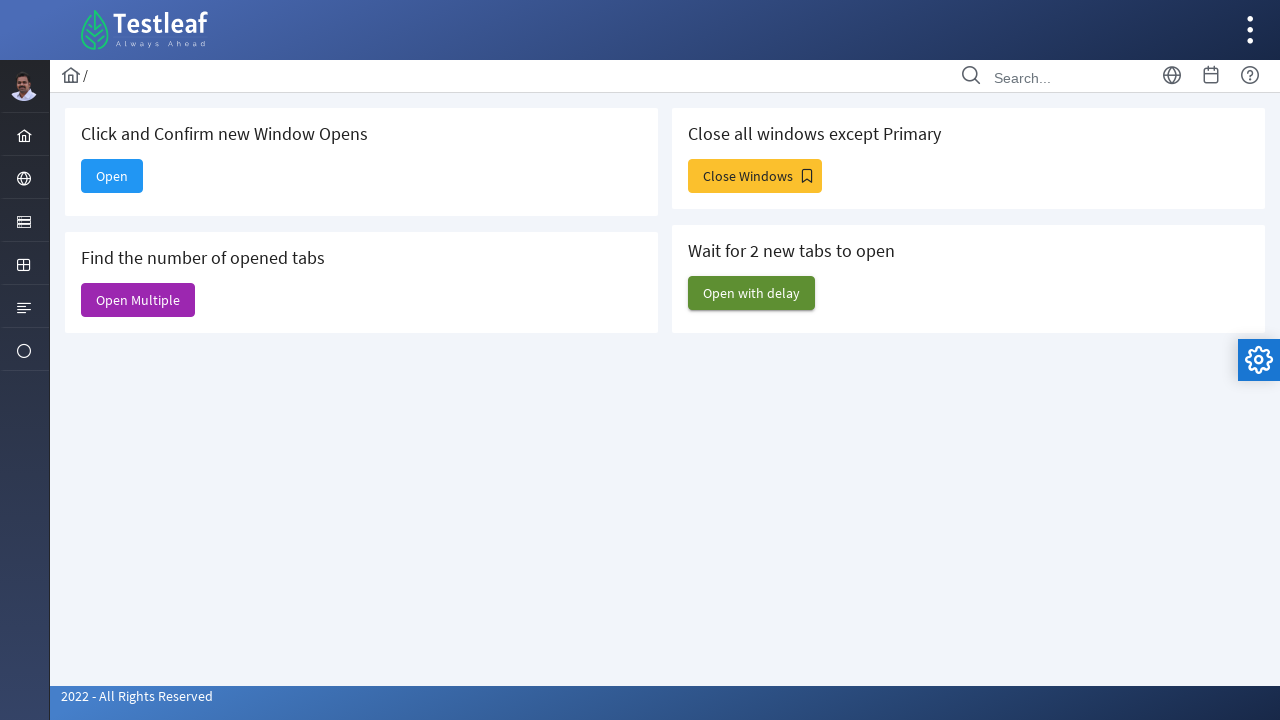

Closed 2 delayed windows, keeping only primary
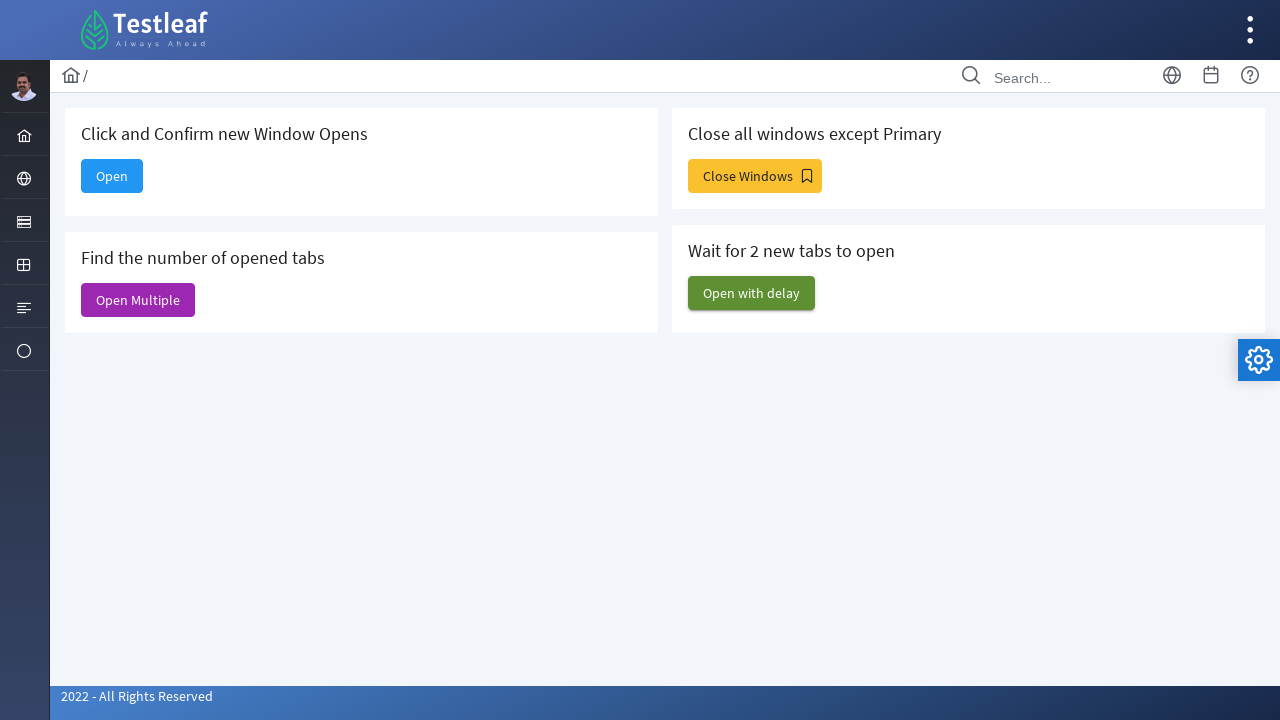

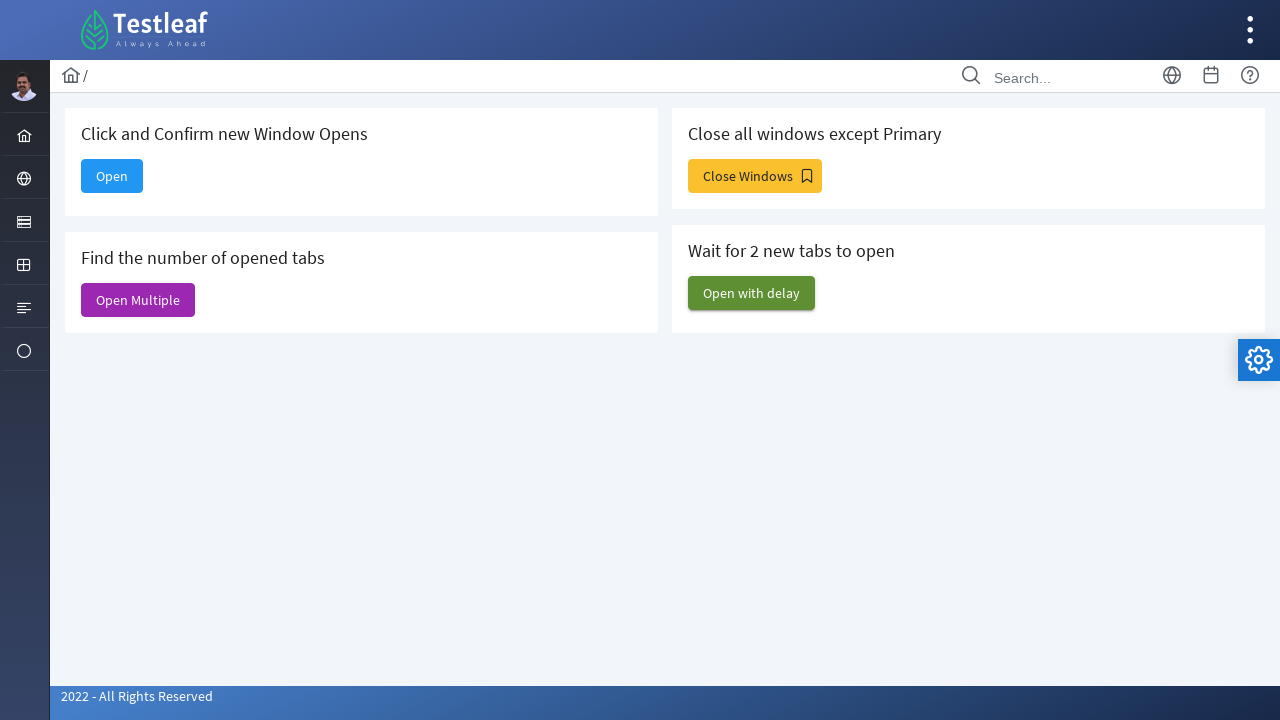